Navigates to OpenCart demo site and verifies the page title and URL are correct

Starting URL: https://naveenautomationlabs.com/opencart/

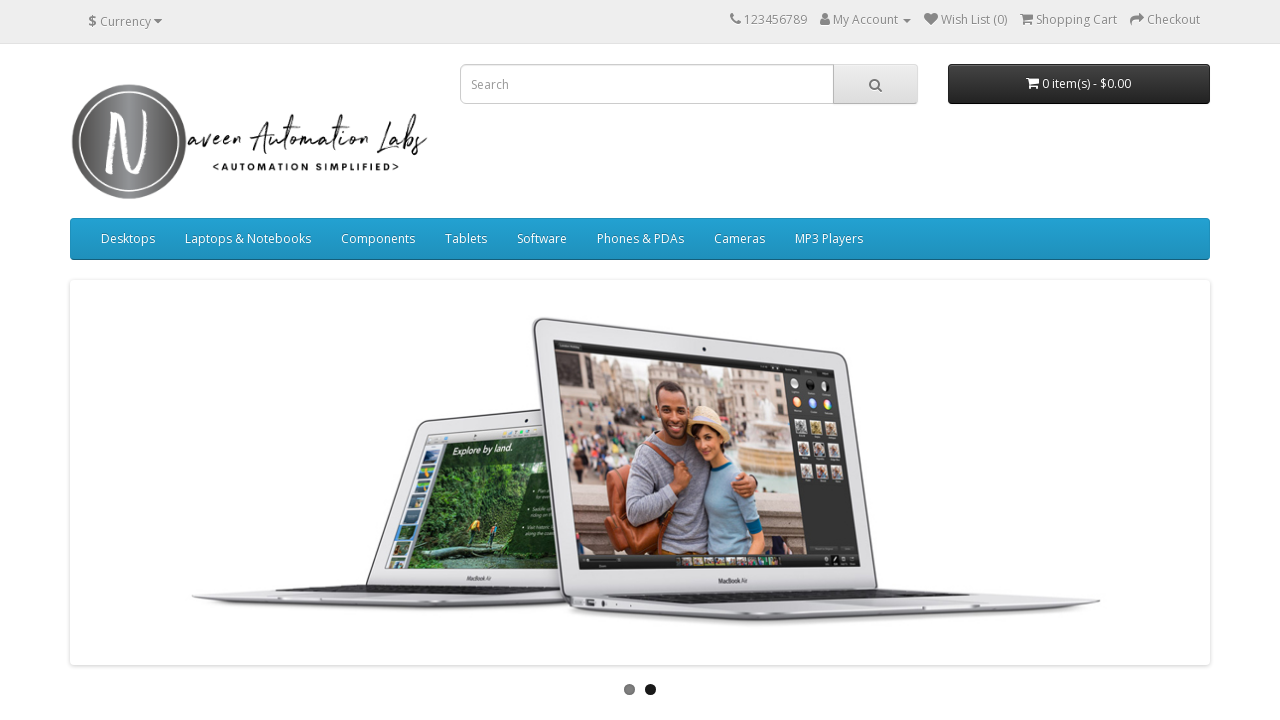

Navigated to OpenCart demo site at https://naveenautomationlabs.com/opencart/
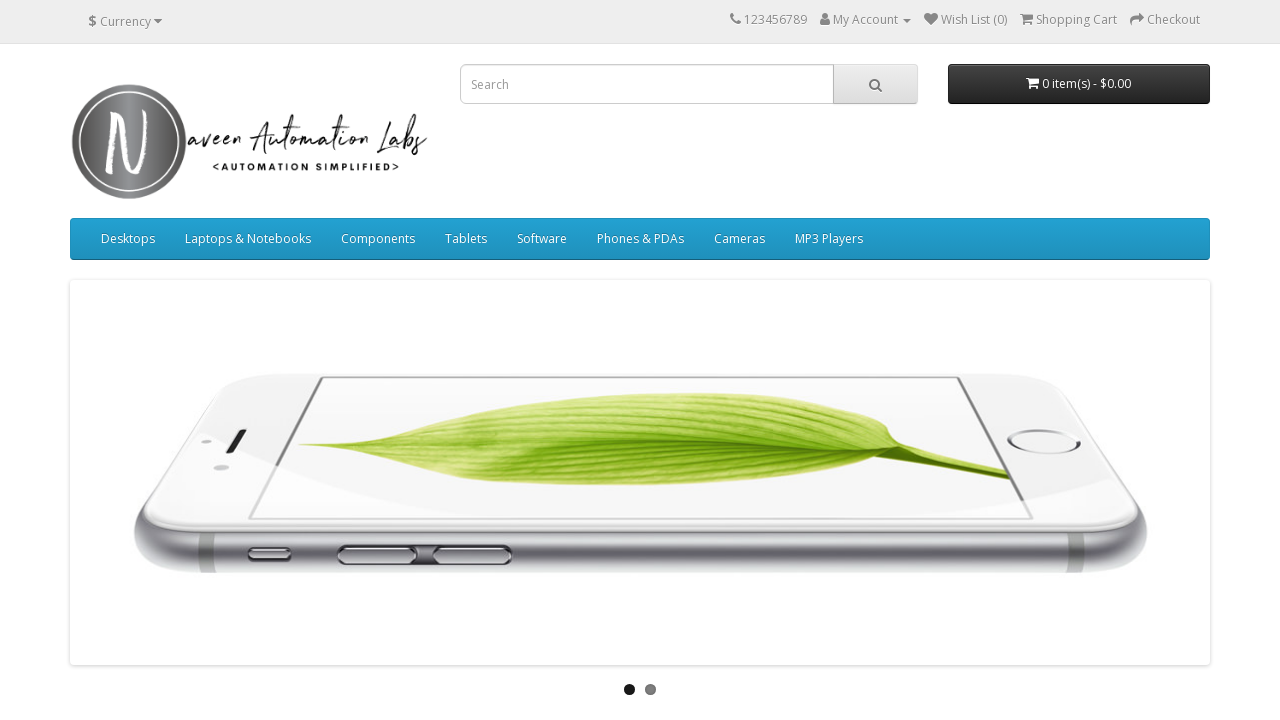

Retrieved page title: 'Your Store'
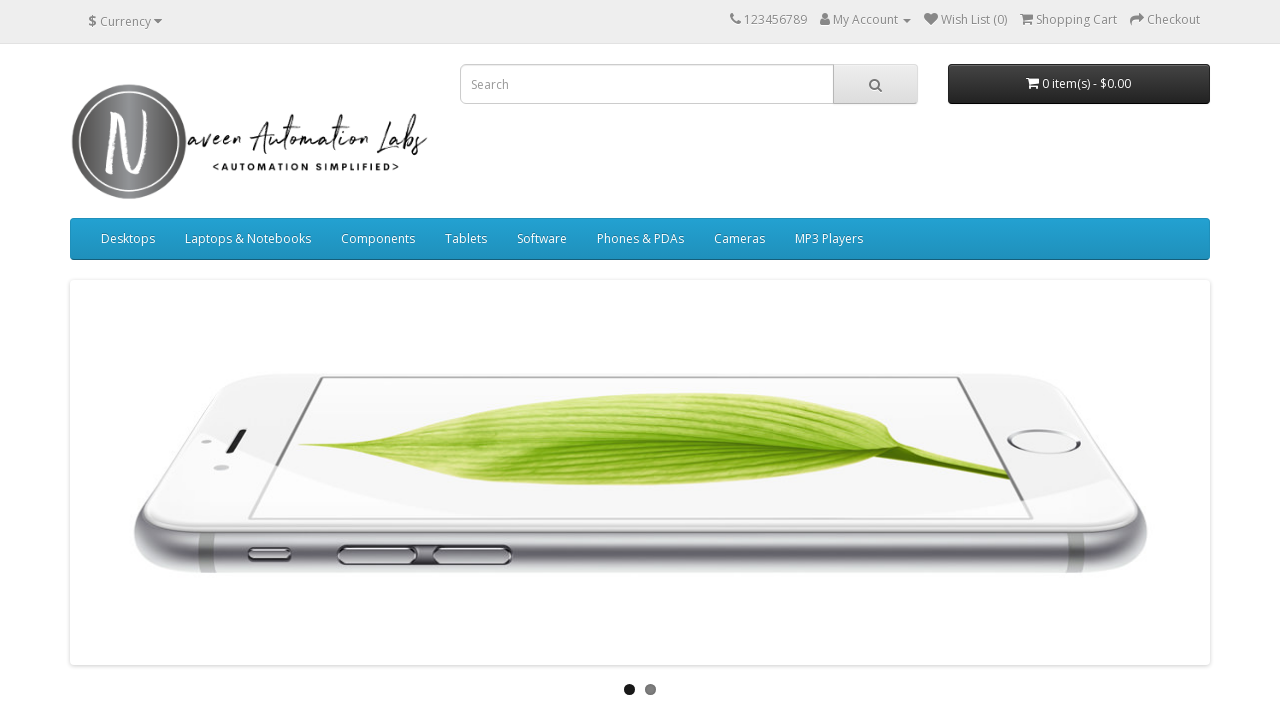

Page title verified as 'Your Store'
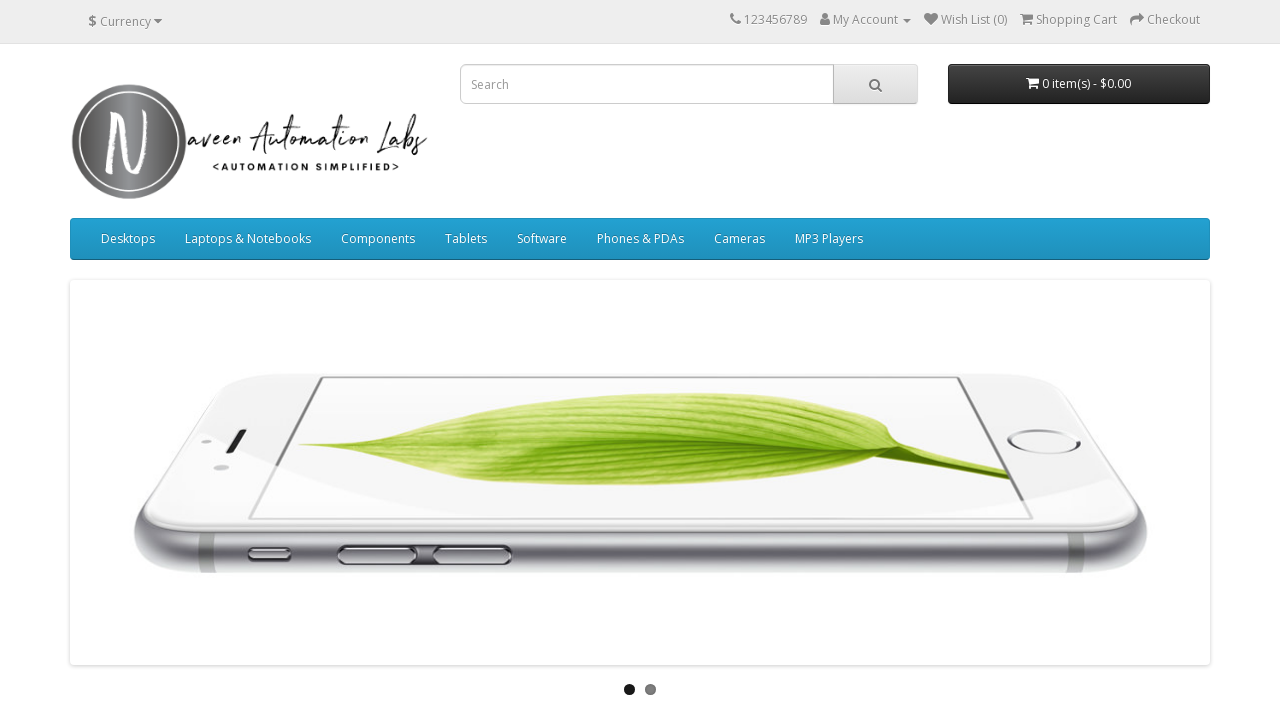

Retrieved current URL: https://naveenautomationlabs.com/opencart/
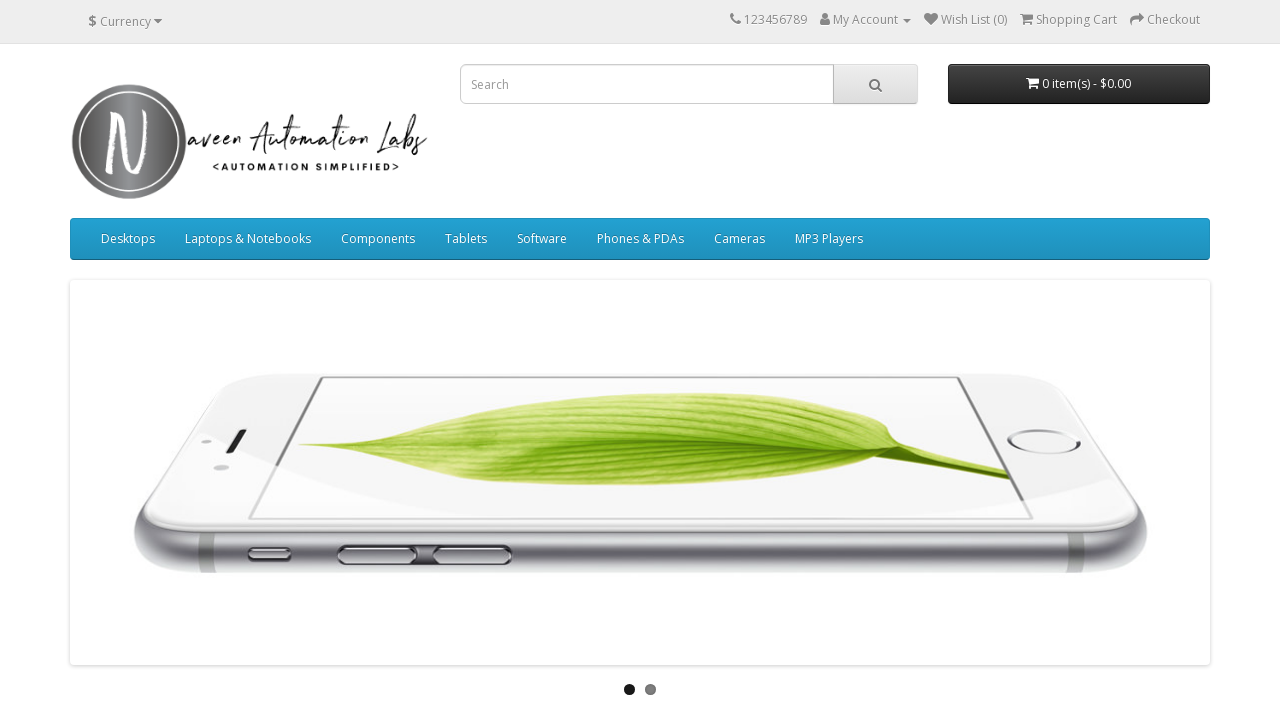

URL verified as correct OpenCart demo site URL
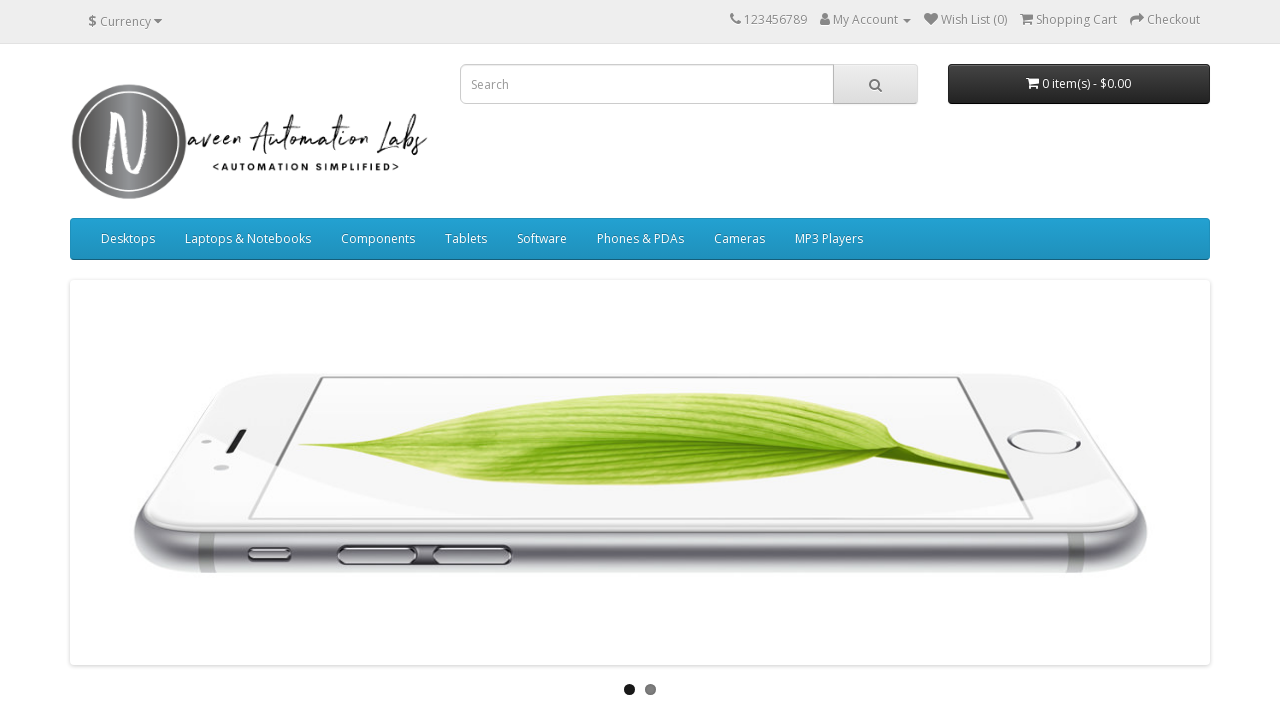

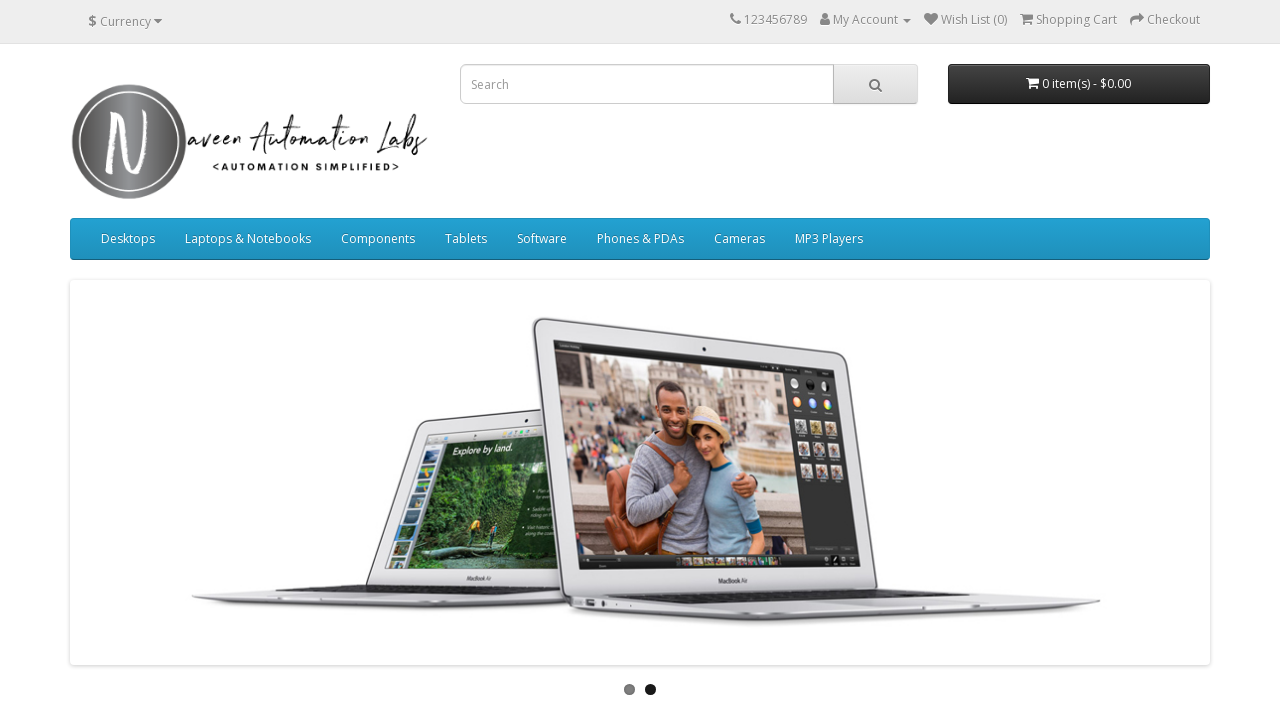